Tests the forgot password functionality by navigating to the page, filling in an email address, and submitting the form

Starting URL: https://the-internet.herokuapp.com

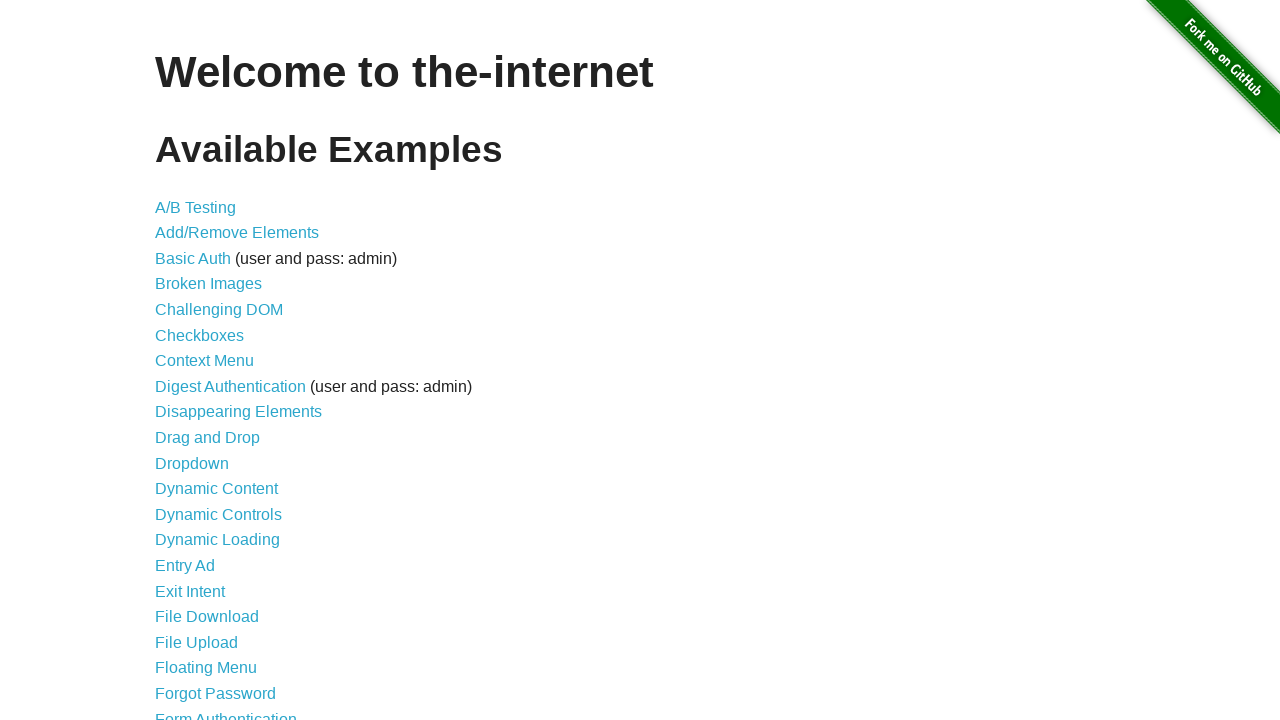

Navigated to the starting URL
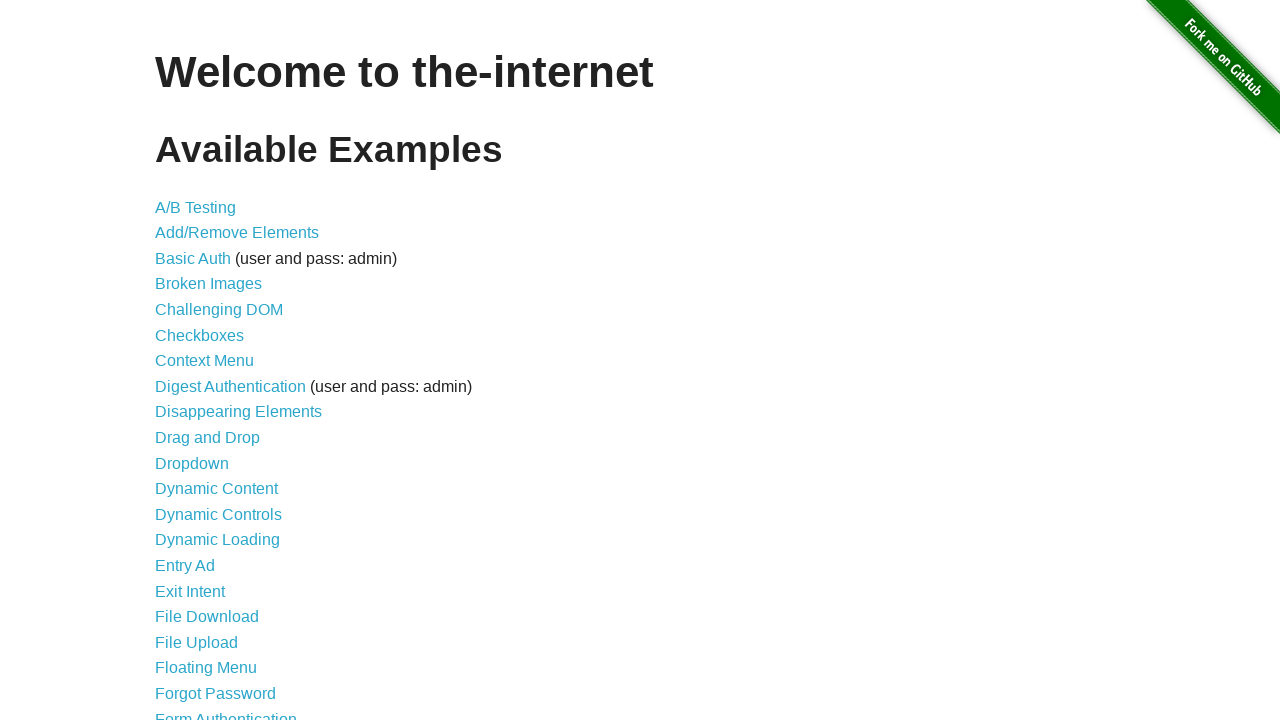

Clicked on Forgot Password link at (216, 693) on internal:role=link[name="Forgot Password"i]
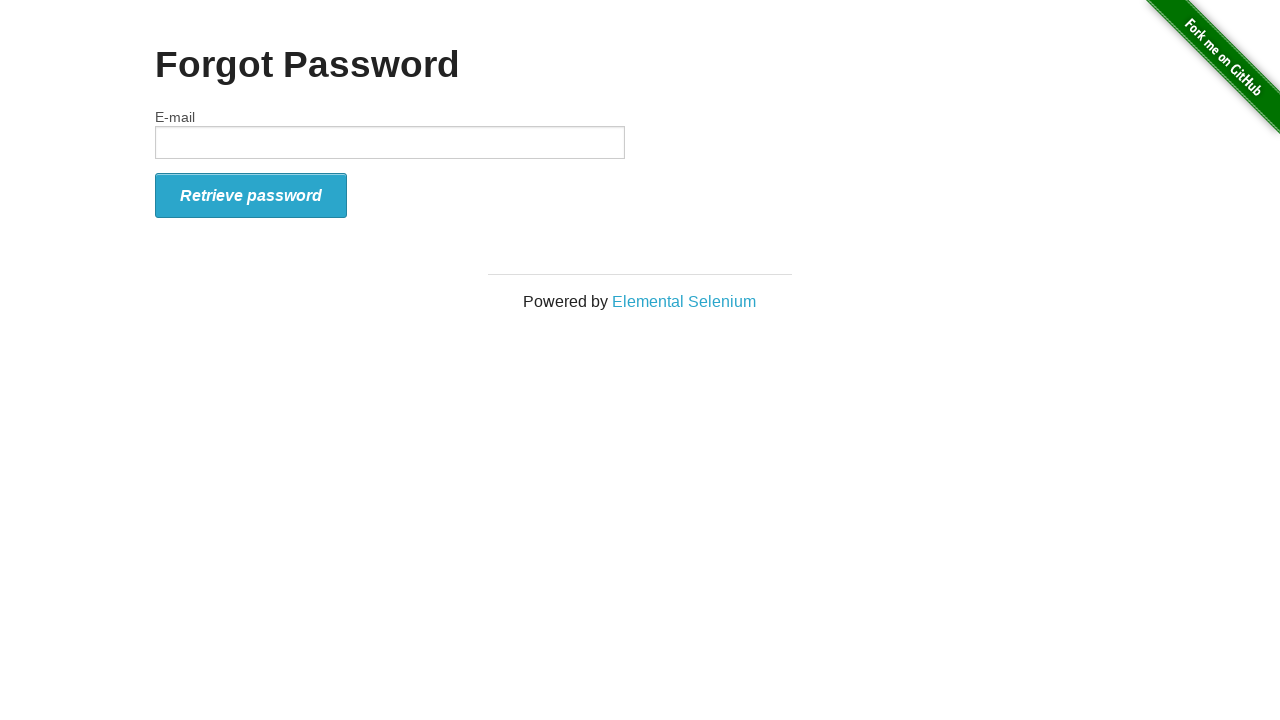

Waited 500ms for page to load
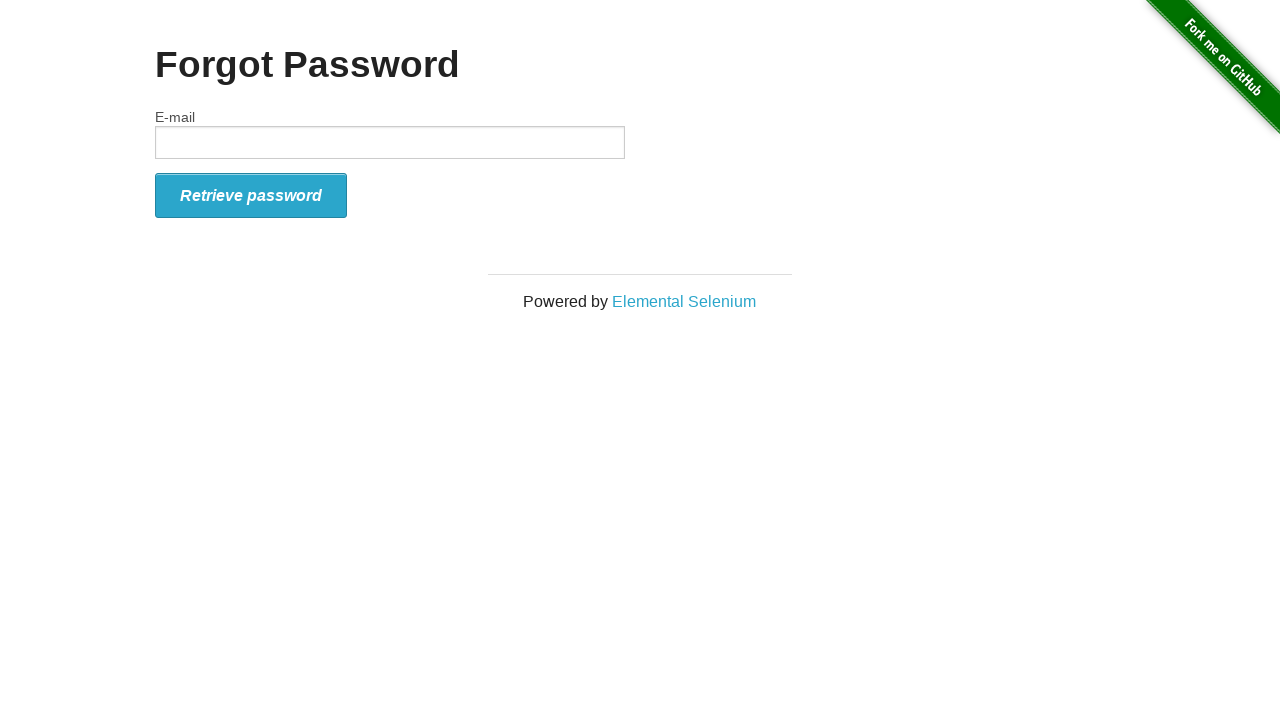

Filled in email field with 'testuser2024@gmail.com' on #email
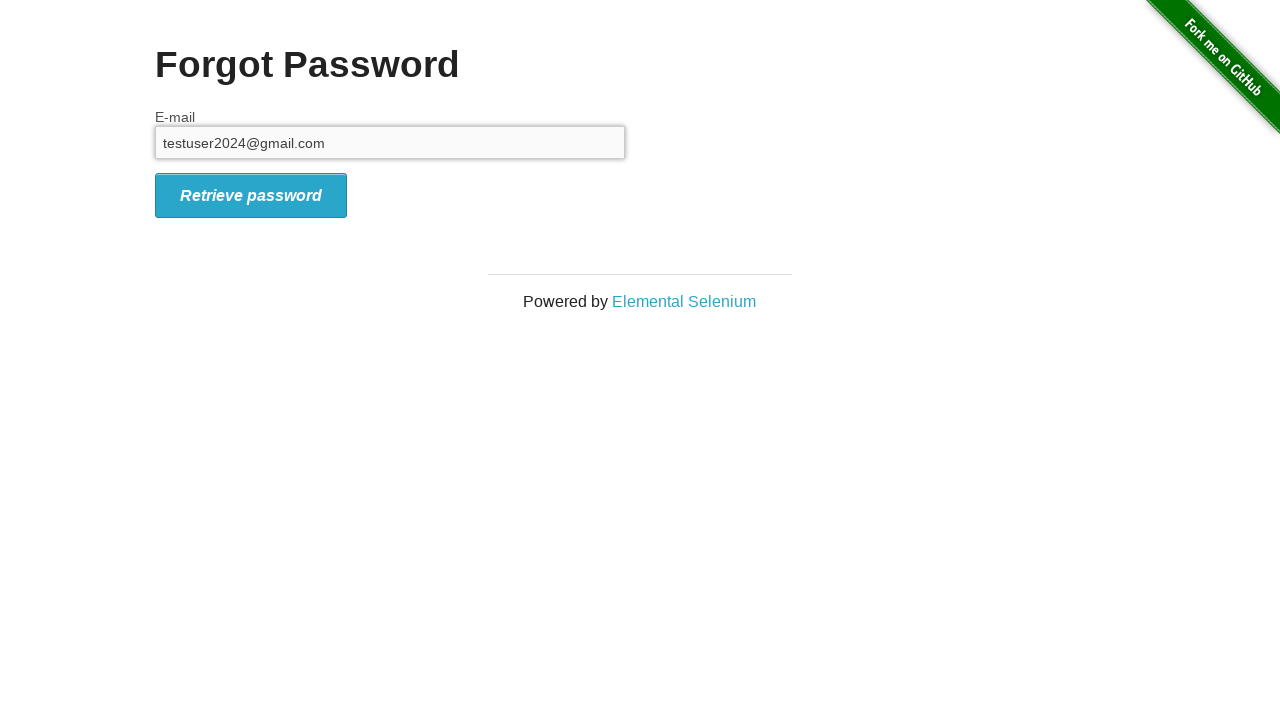

Clicked form submit button at (251, 195) on #form_submit
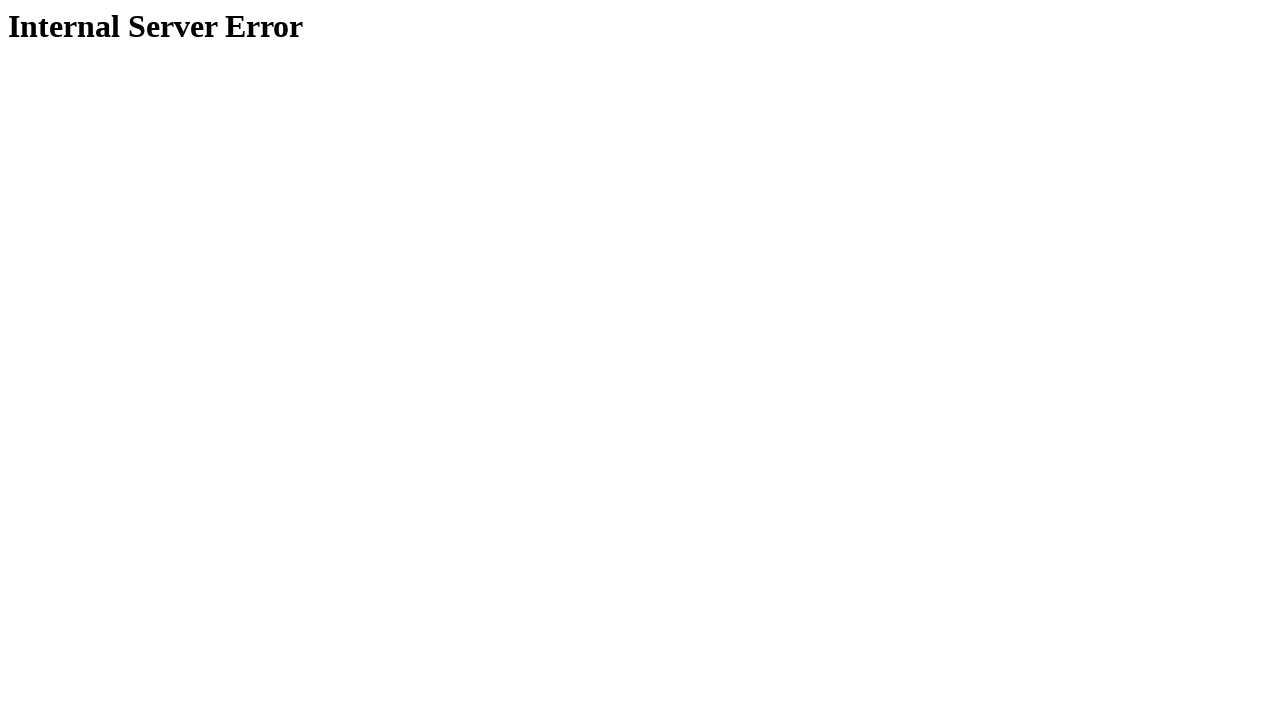

Waited for Internal Server Error message to appear
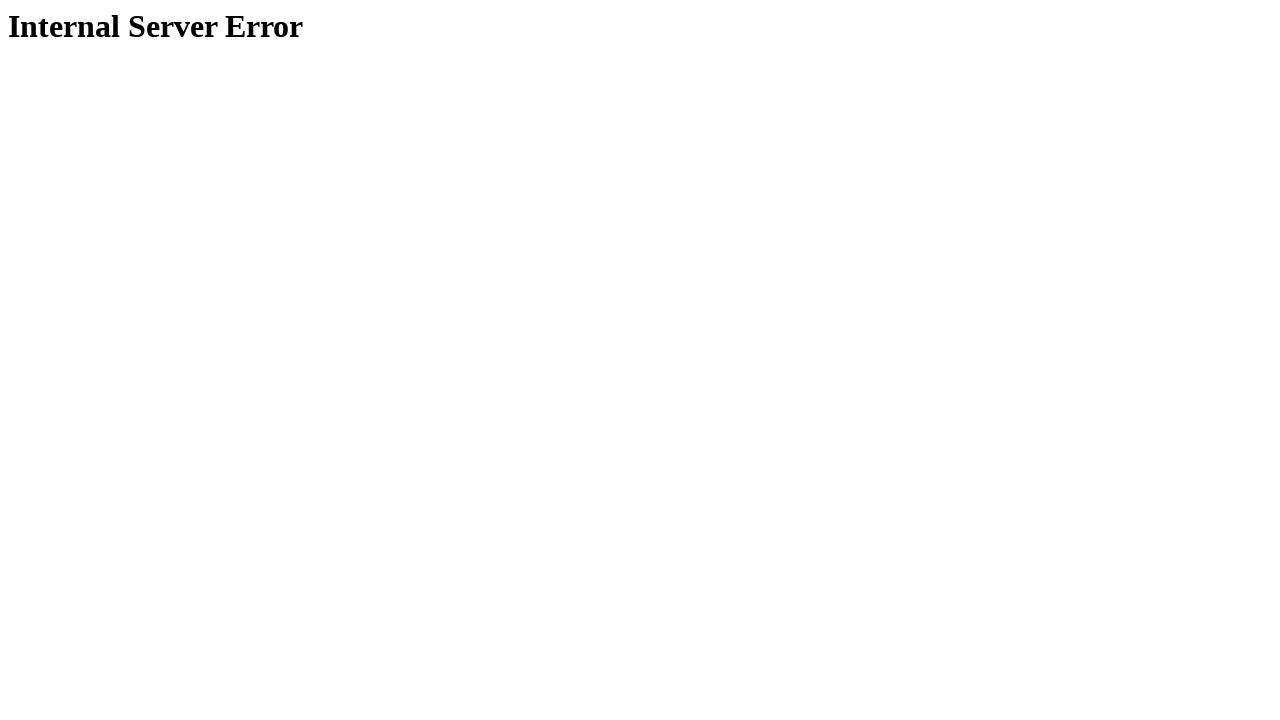

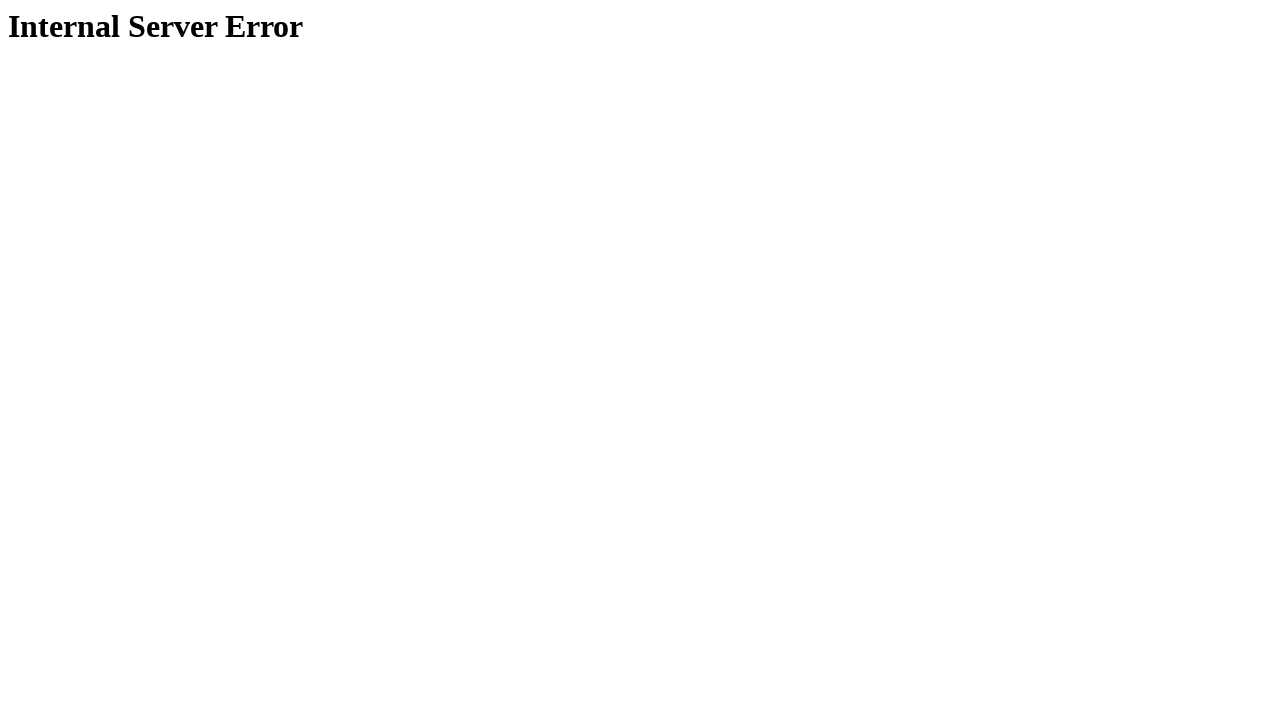